Tests alert handling functionality by triggering different types of JavaScript alerts (simple alert and confirmation dialog) and interacting with them

Starting URL: https://www.rahulshettyacademy.com/AutomationPractice/

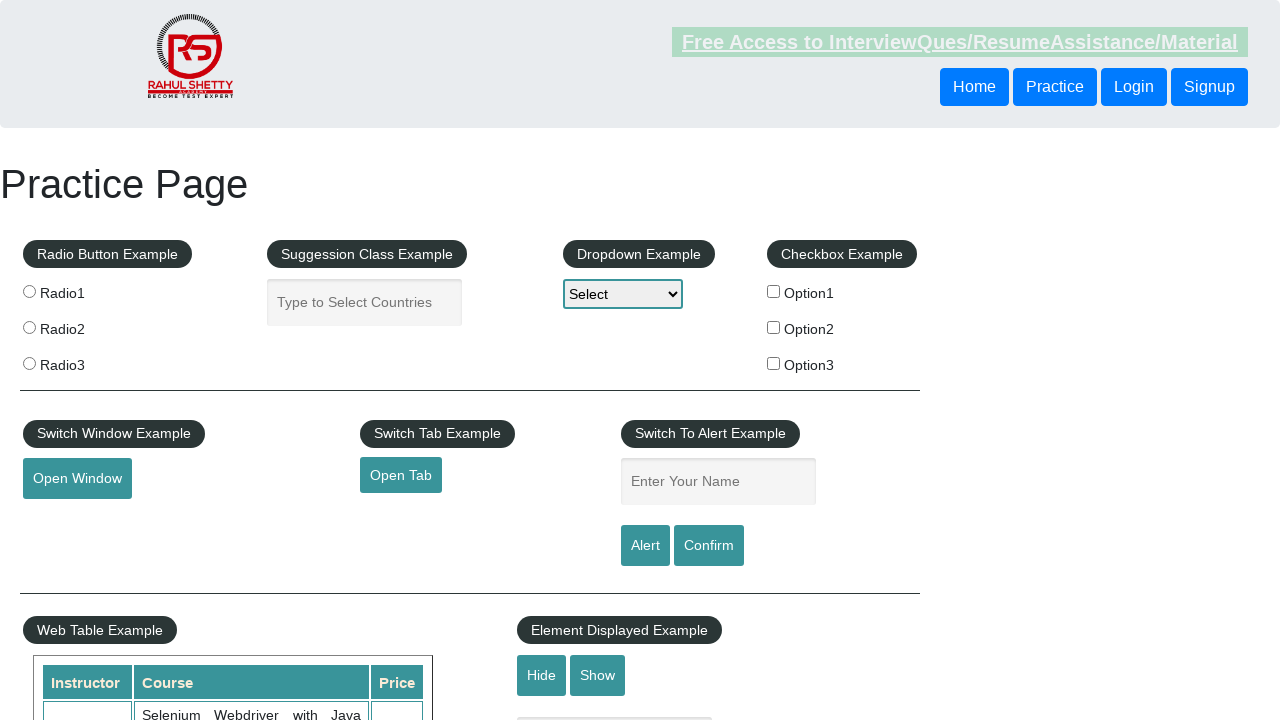

Filled name field with 'Rahul' on #name
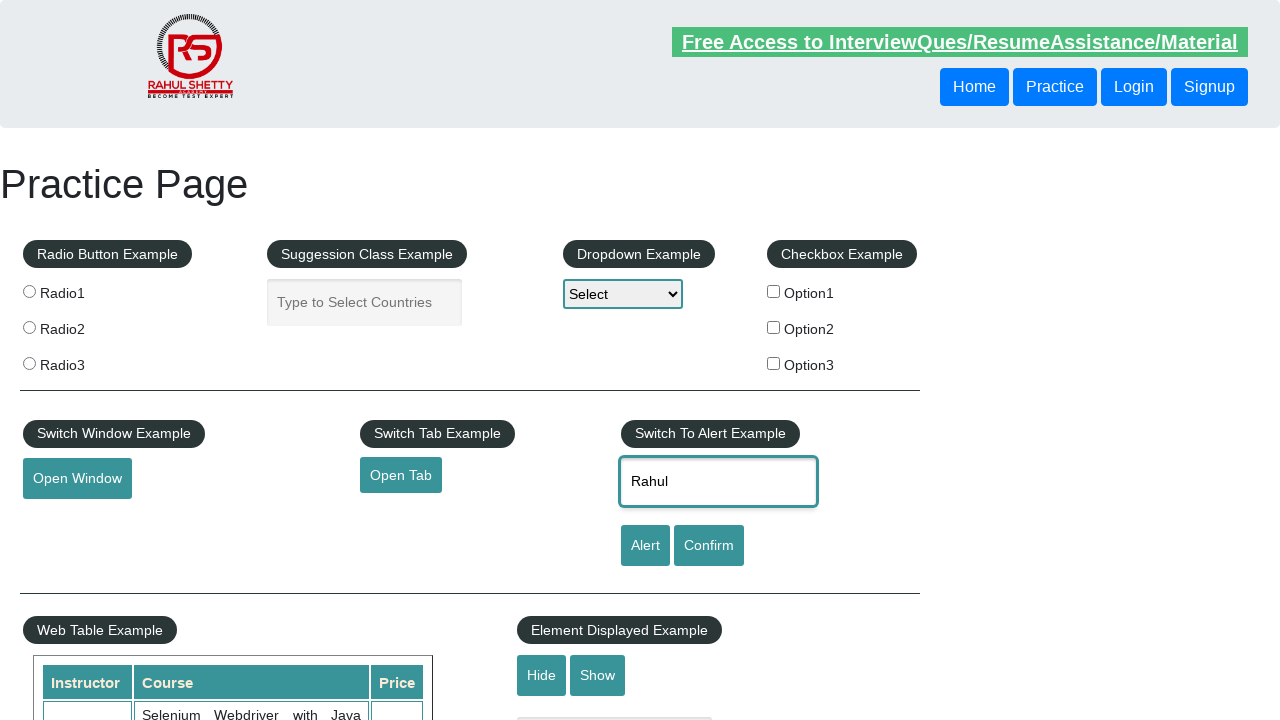

Set up dialog handler to accept alerts
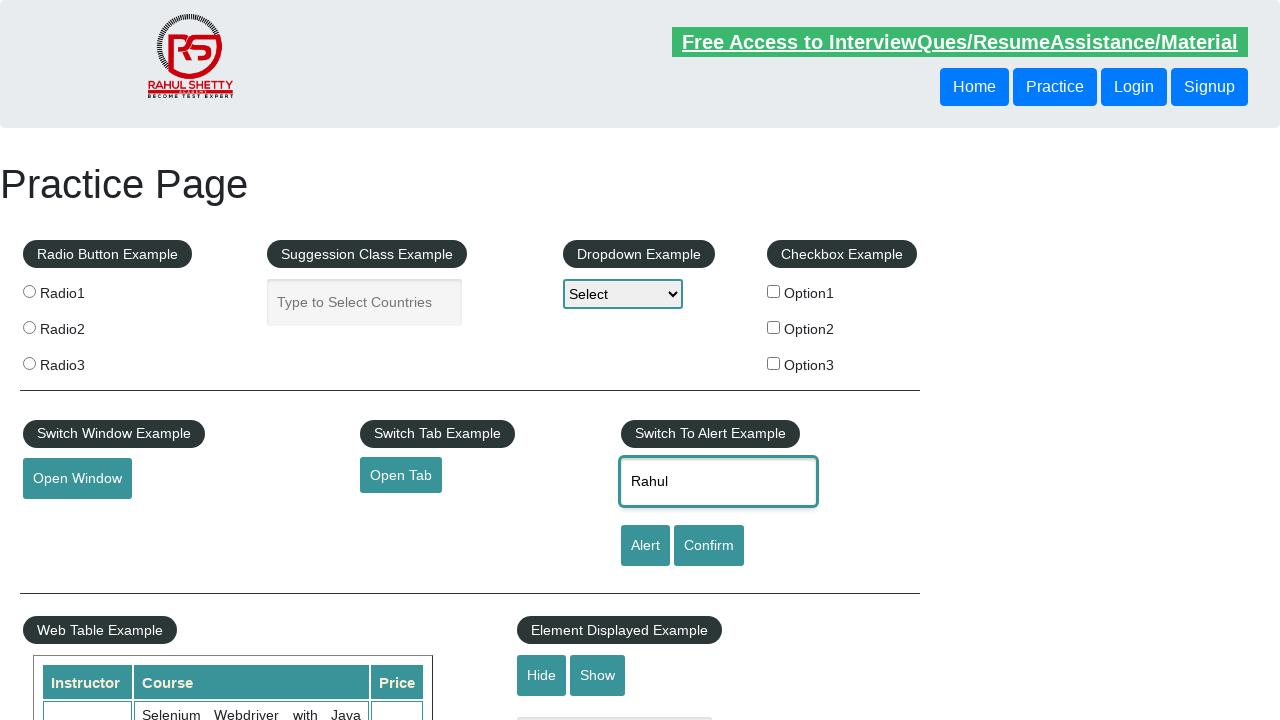

Clicked alert button and accepted the alert dialog at (645, 546) on #alertbtn
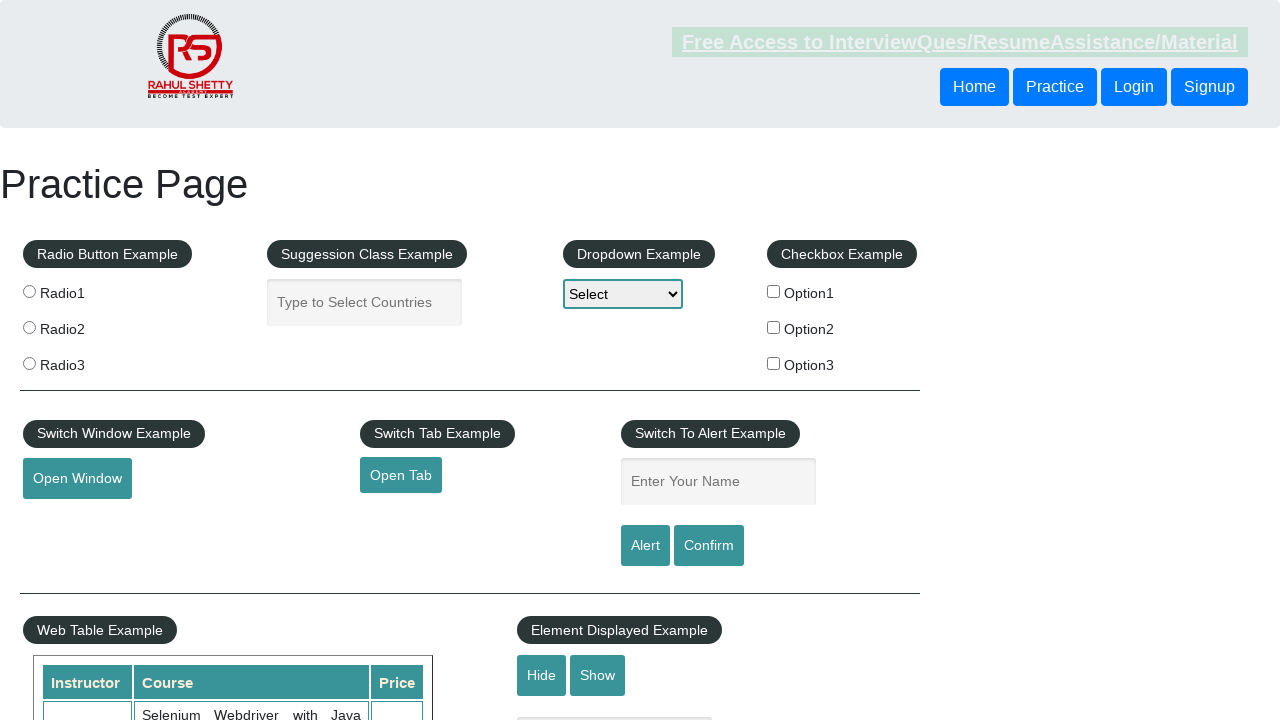

Set up dialog handler to dismiss confirmation dialogs
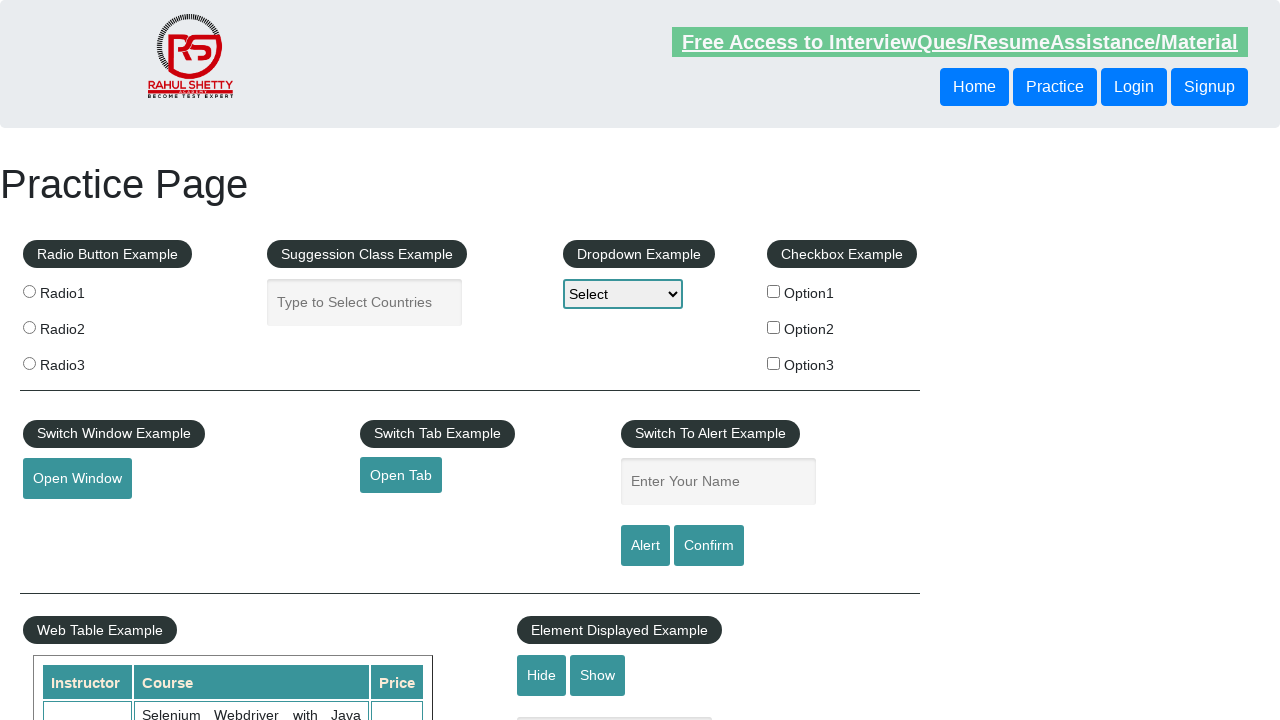

Clicked confirm button and dismissed the confirmation dialog at (709, 546) on #confirmbtn
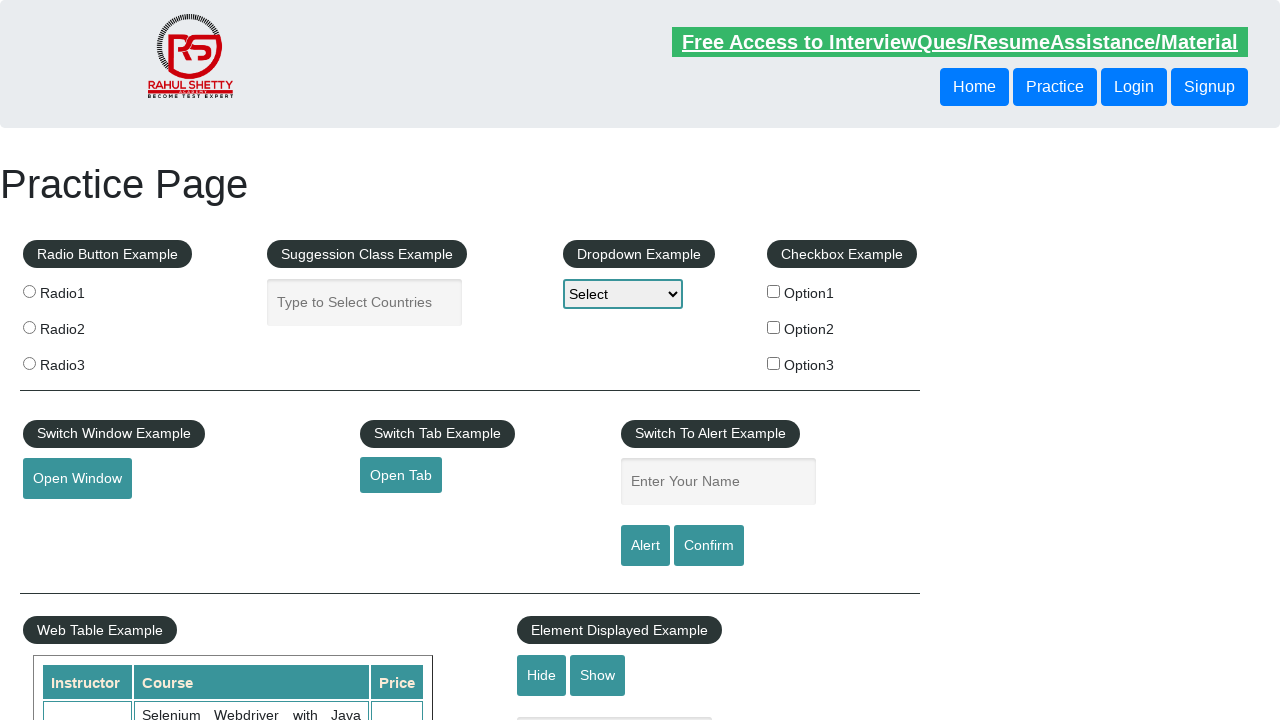

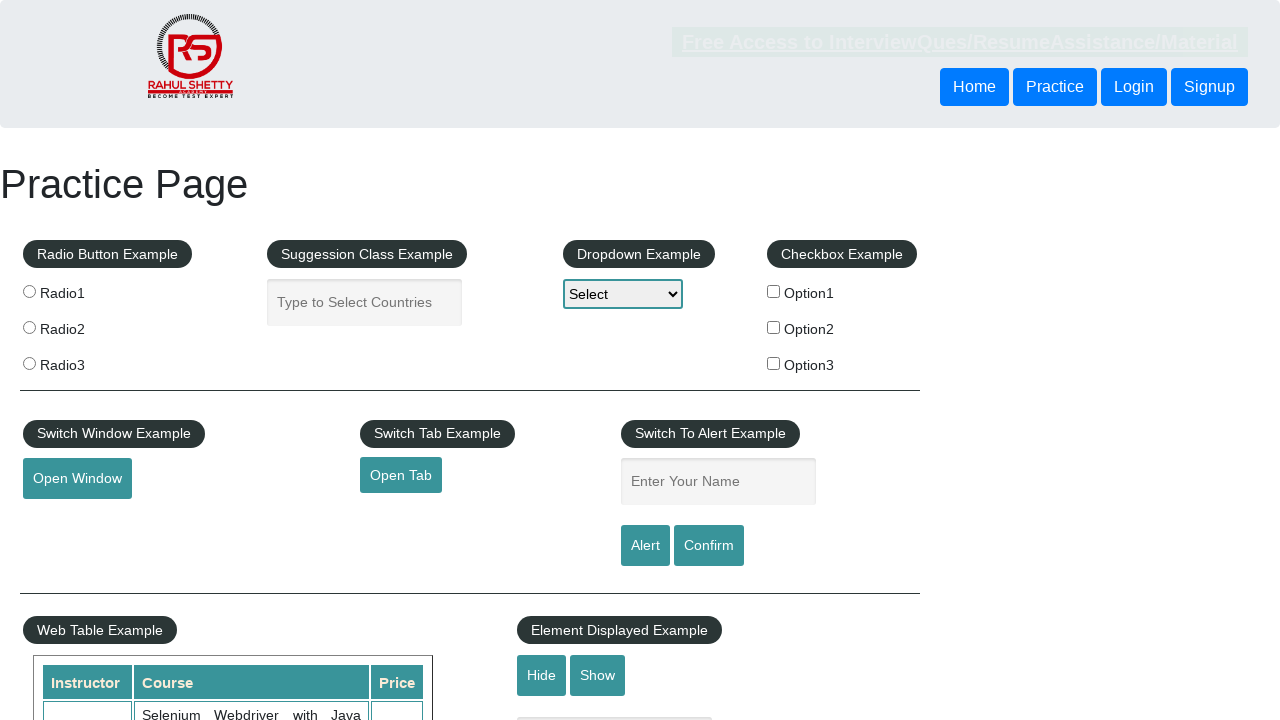